Tests file download functionality by clicking on a download link and verifying a file is downloaded successfully.

Starting URL: https://the-internet.herokuapp.com/download

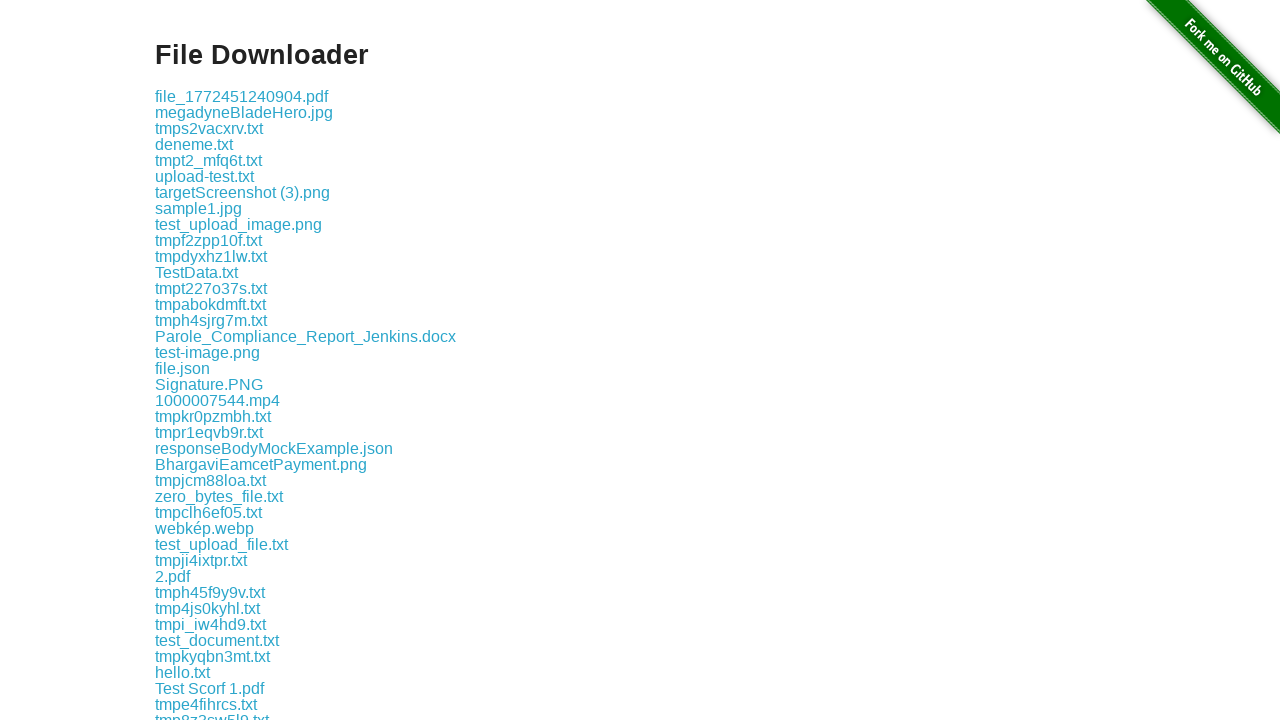

Clicked download link in .example at (242, 96) on .example a
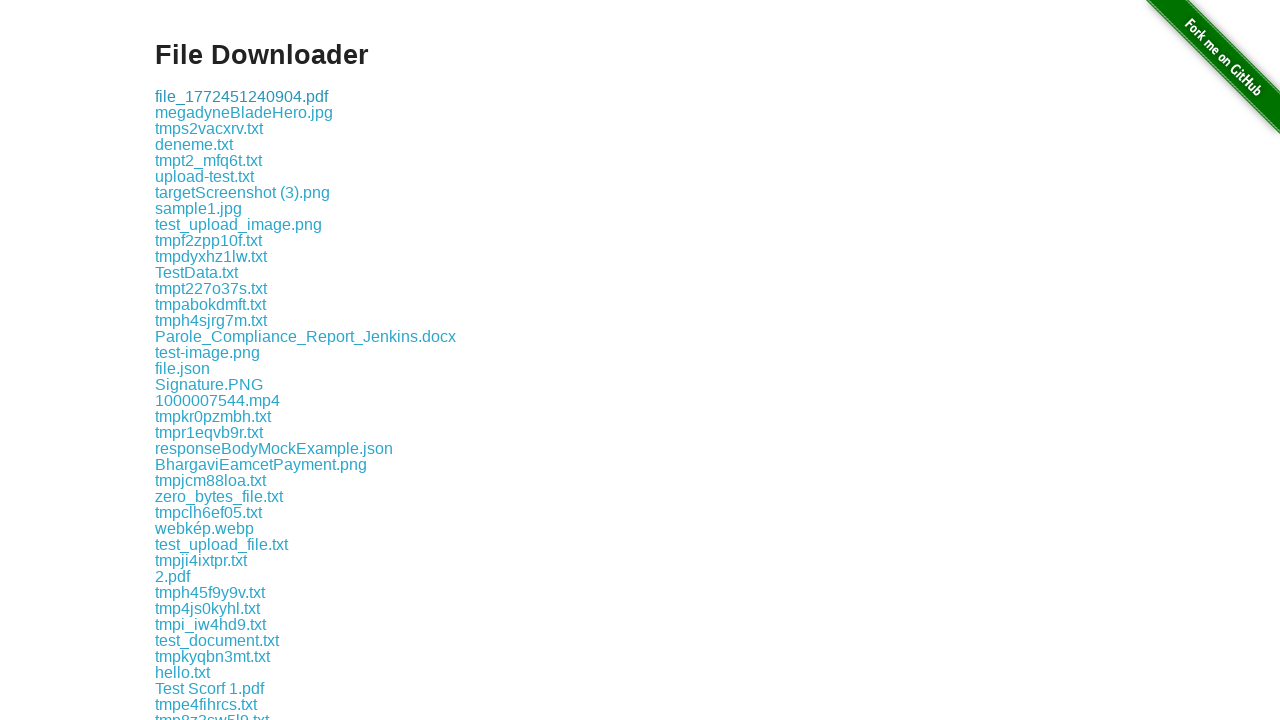

File download completed
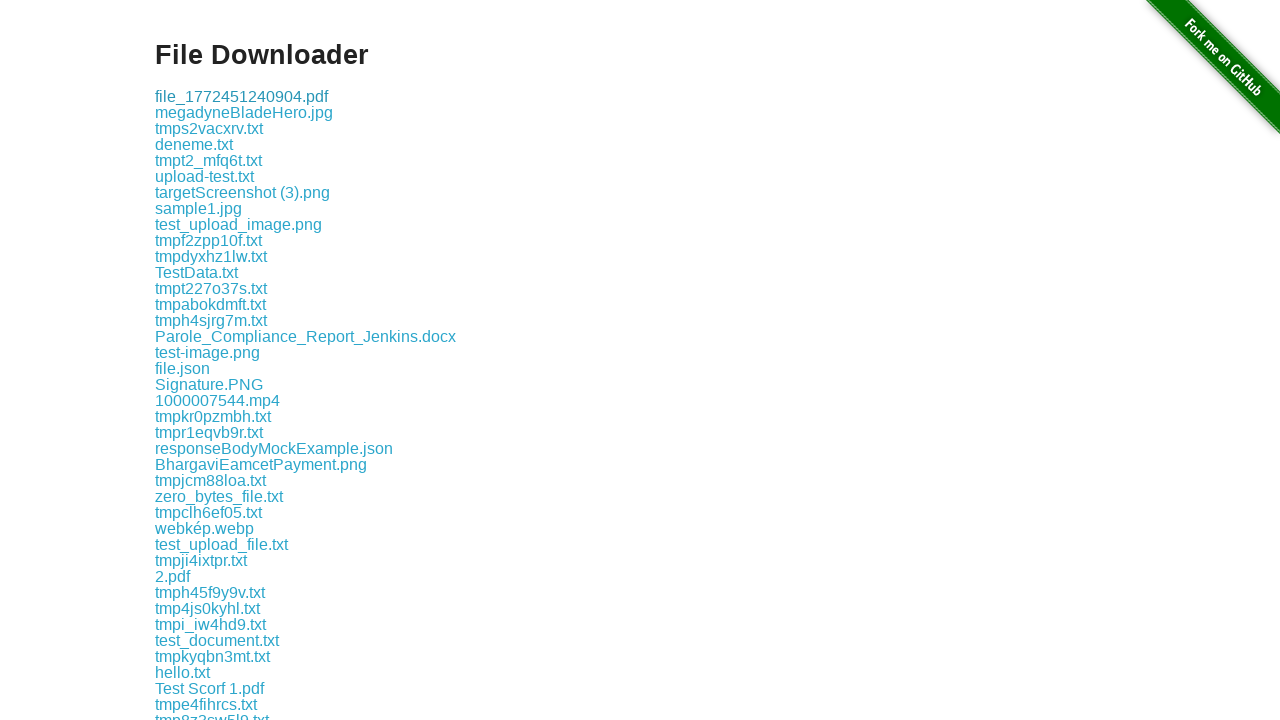

Verified download file path is not None
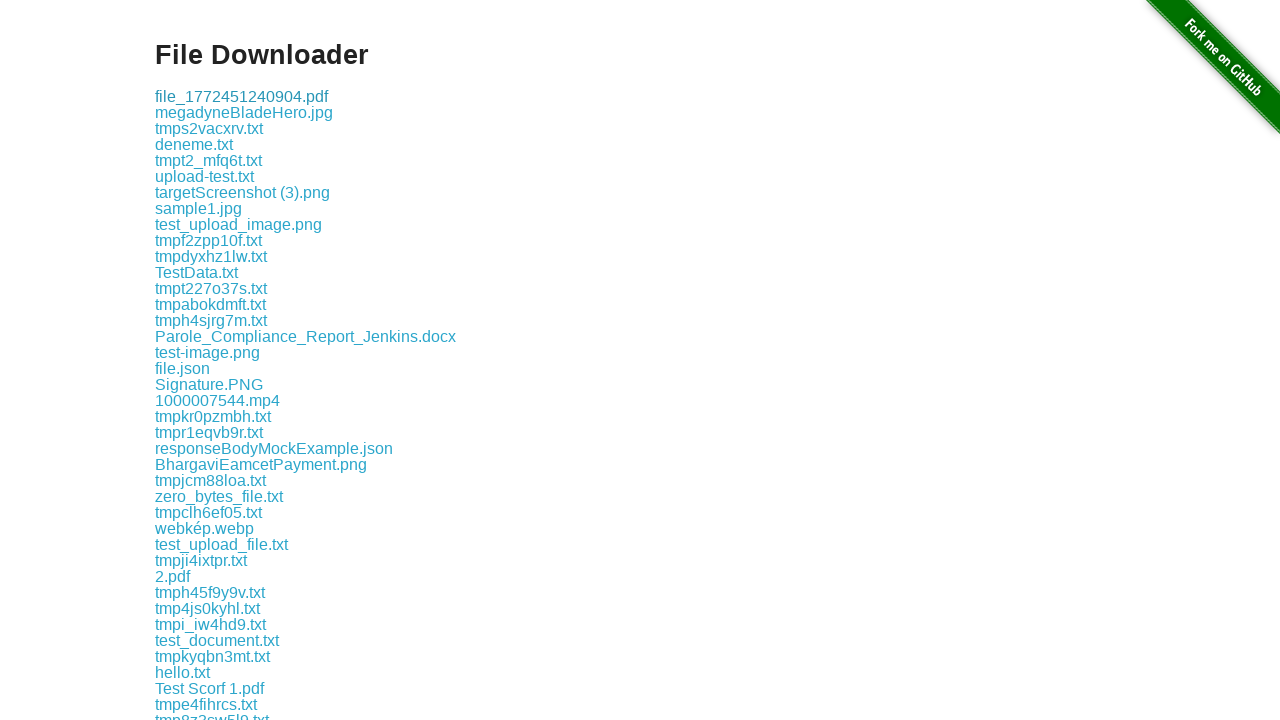

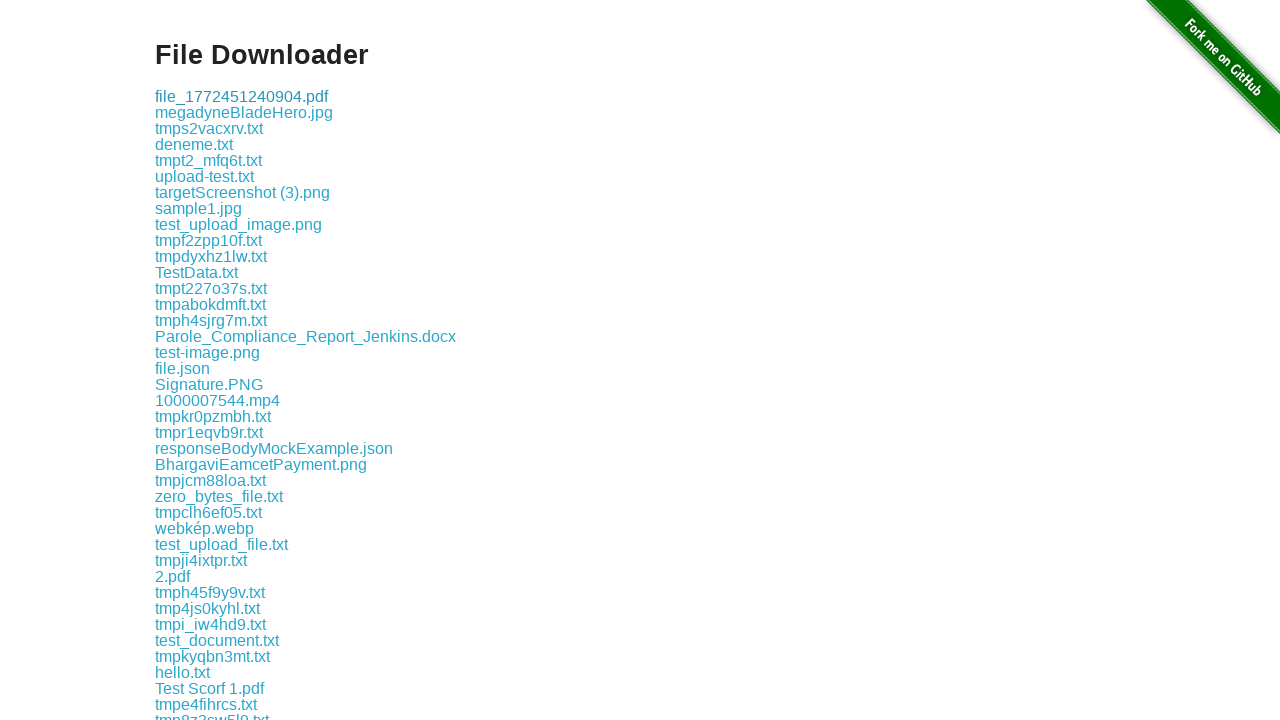